Tests checkbox functionality by verifying initial states of checkboxes, clicking to toggle their states, and verifying the changed states

Starting URL: http://practice.cydeo.com/checkboxes

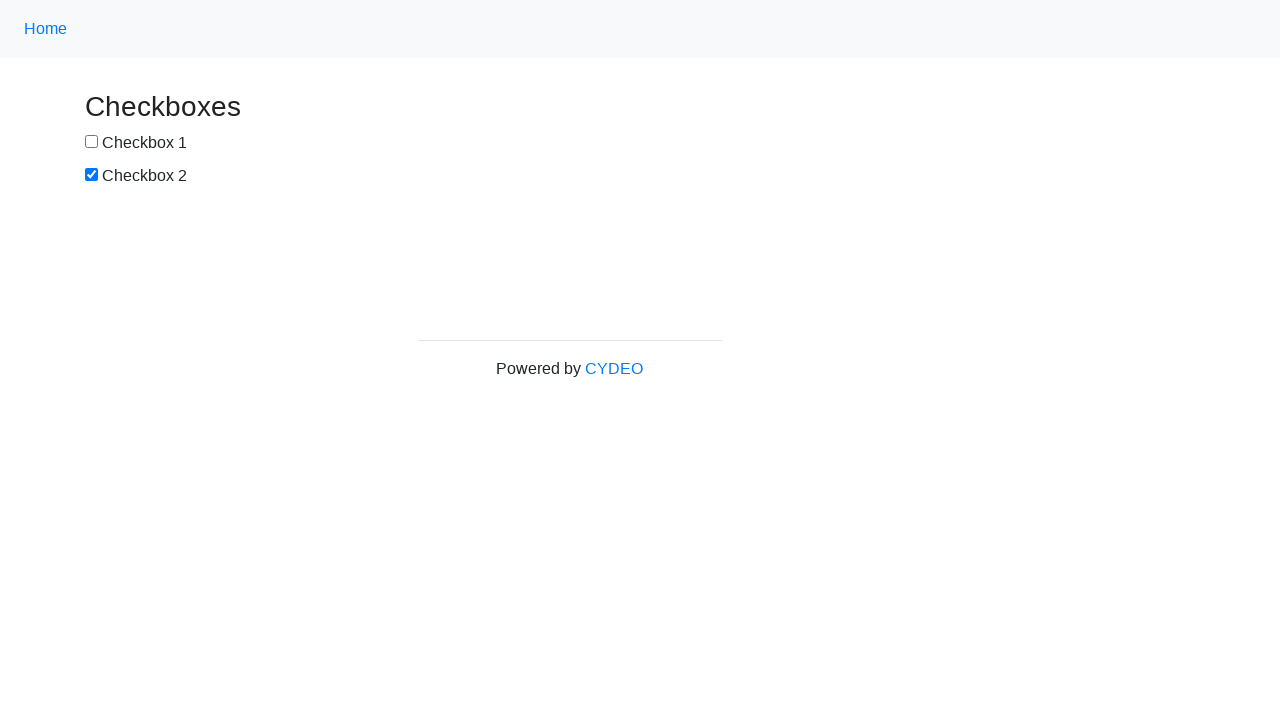

Located checkbox1 element
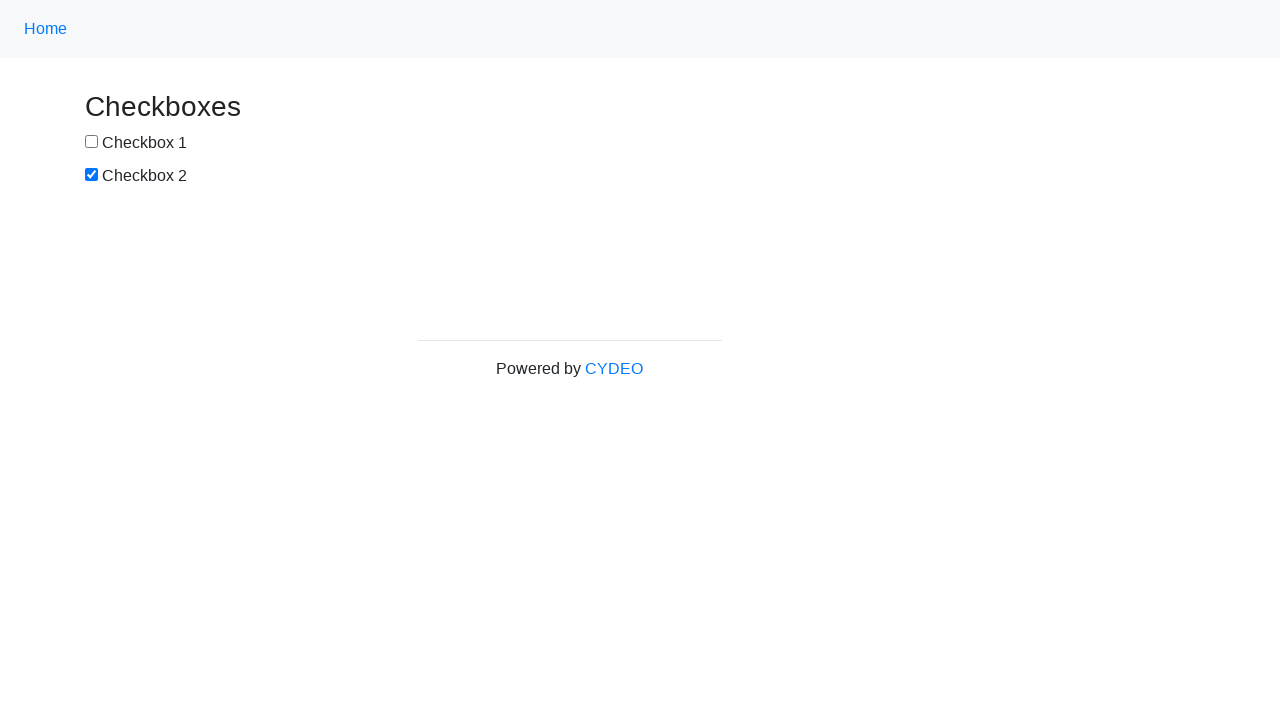

Verified checkbox1 is unchecked by default
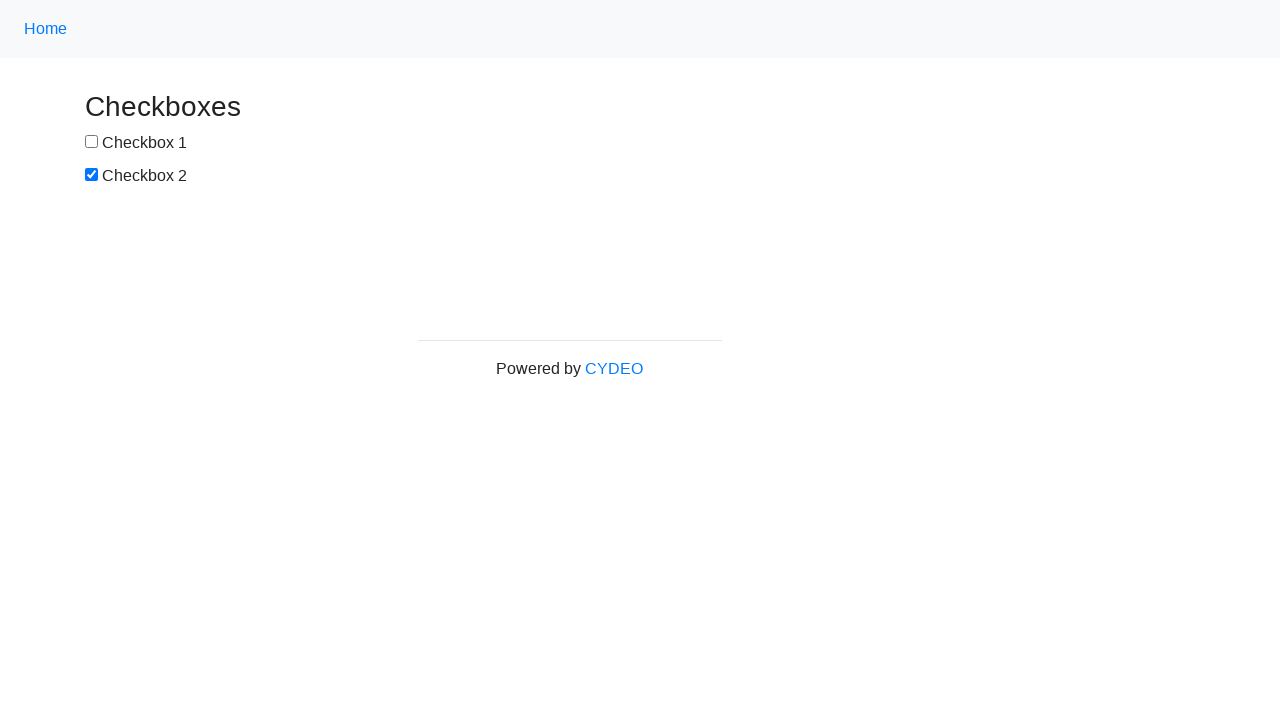

Located checkbox2 element
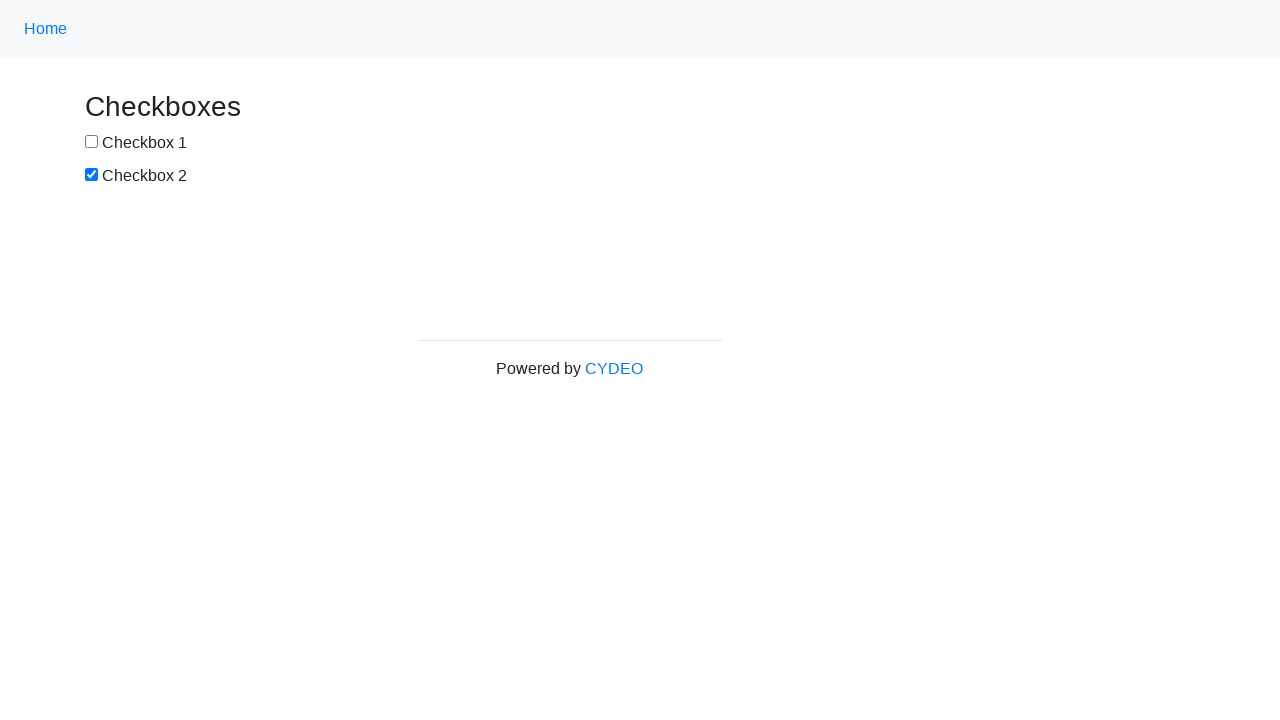

Verified checkbox2 is checked by default
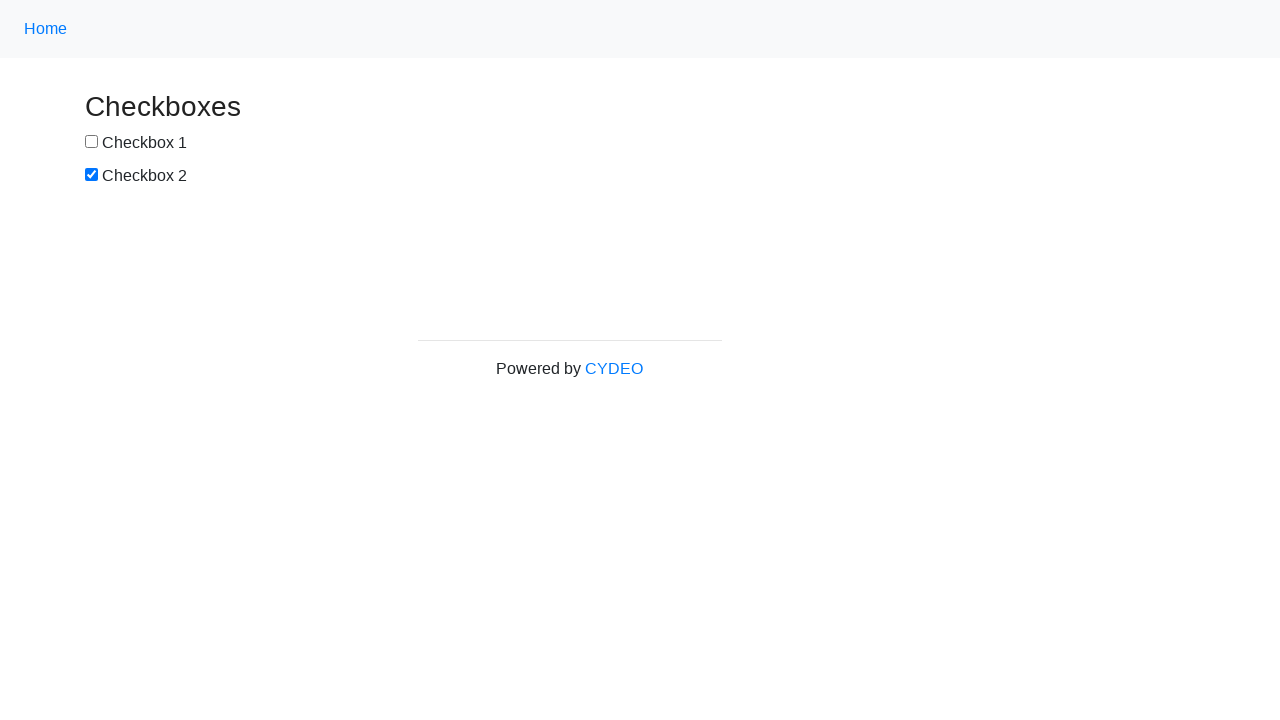

Clicked checkbox1 to toggle its state at (92, 142) on input[name='checkbox1']
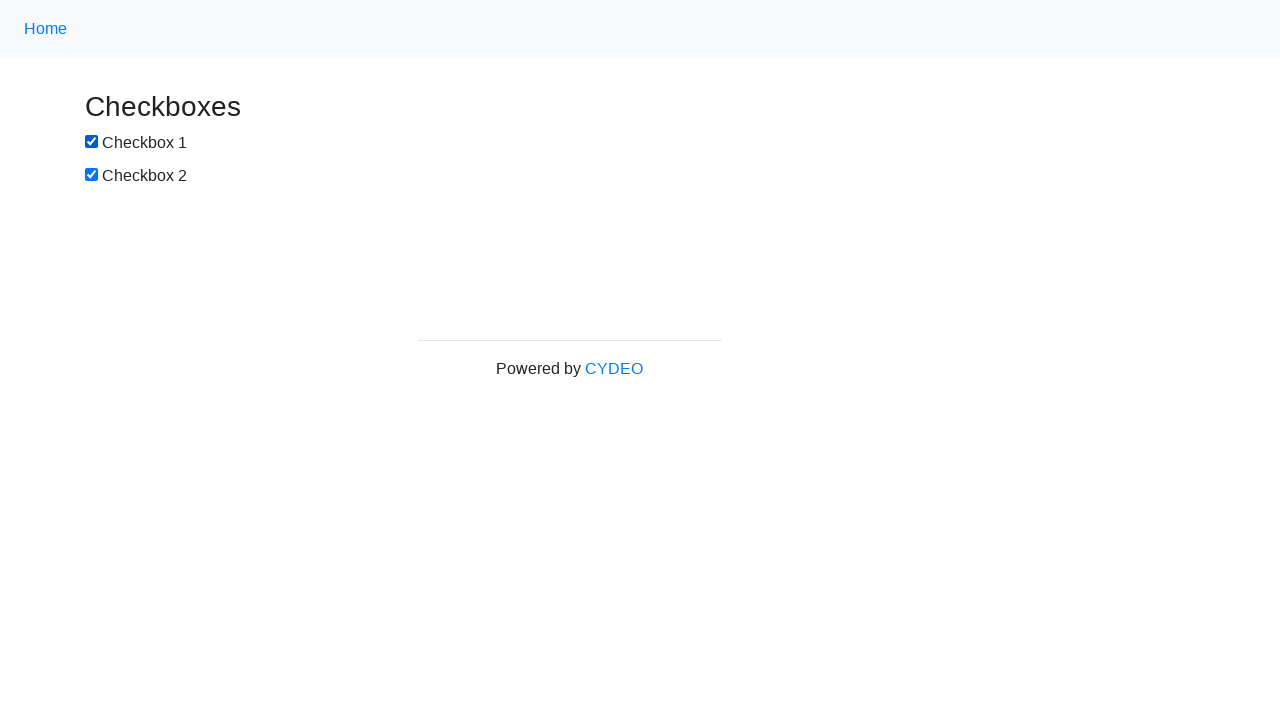

Clicked checkbox2 to toggle its state at (92, 175) on input[name='checkbox2']
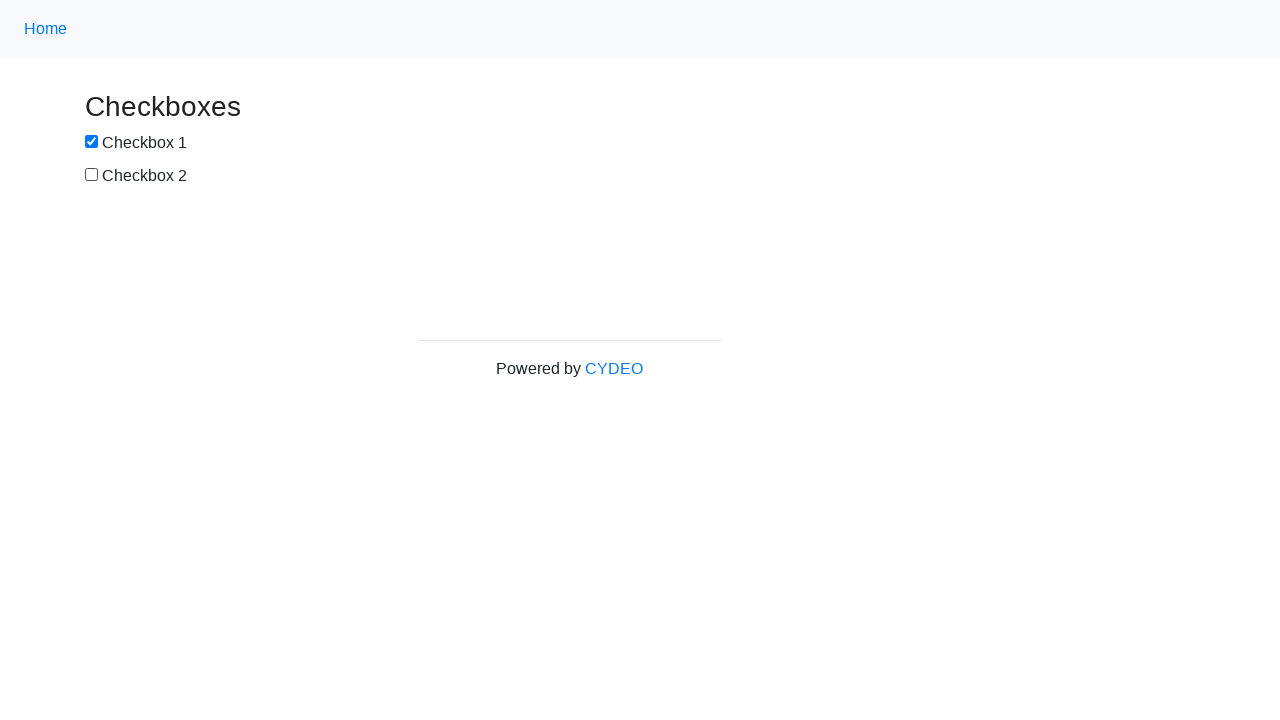

Verified checkbox1 is now checked after clicking
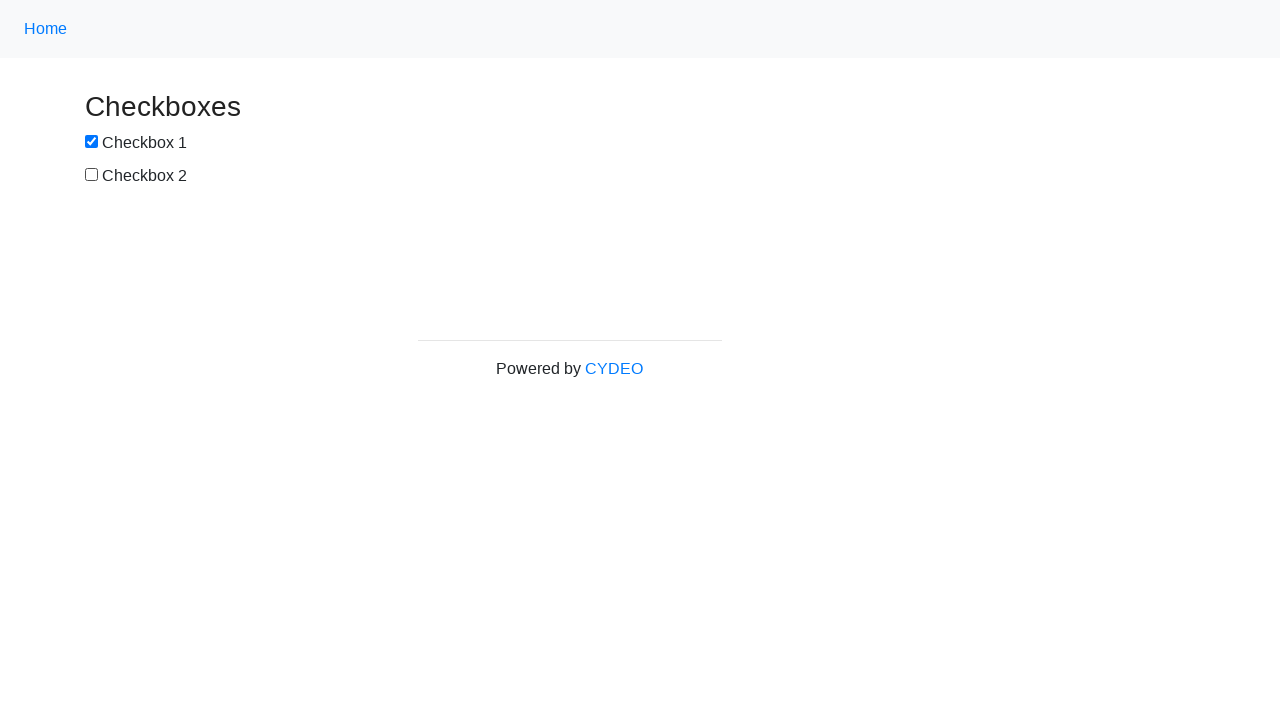

Verified checkbox2 is now unchecked after clicking
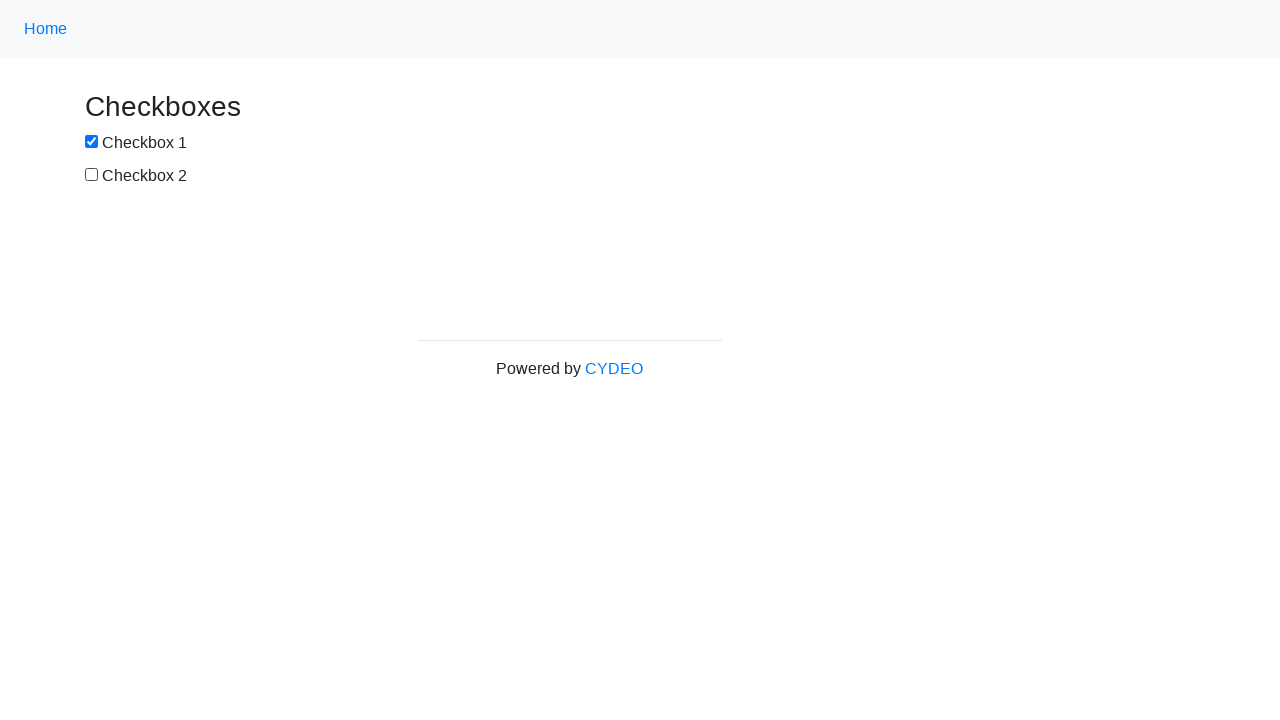

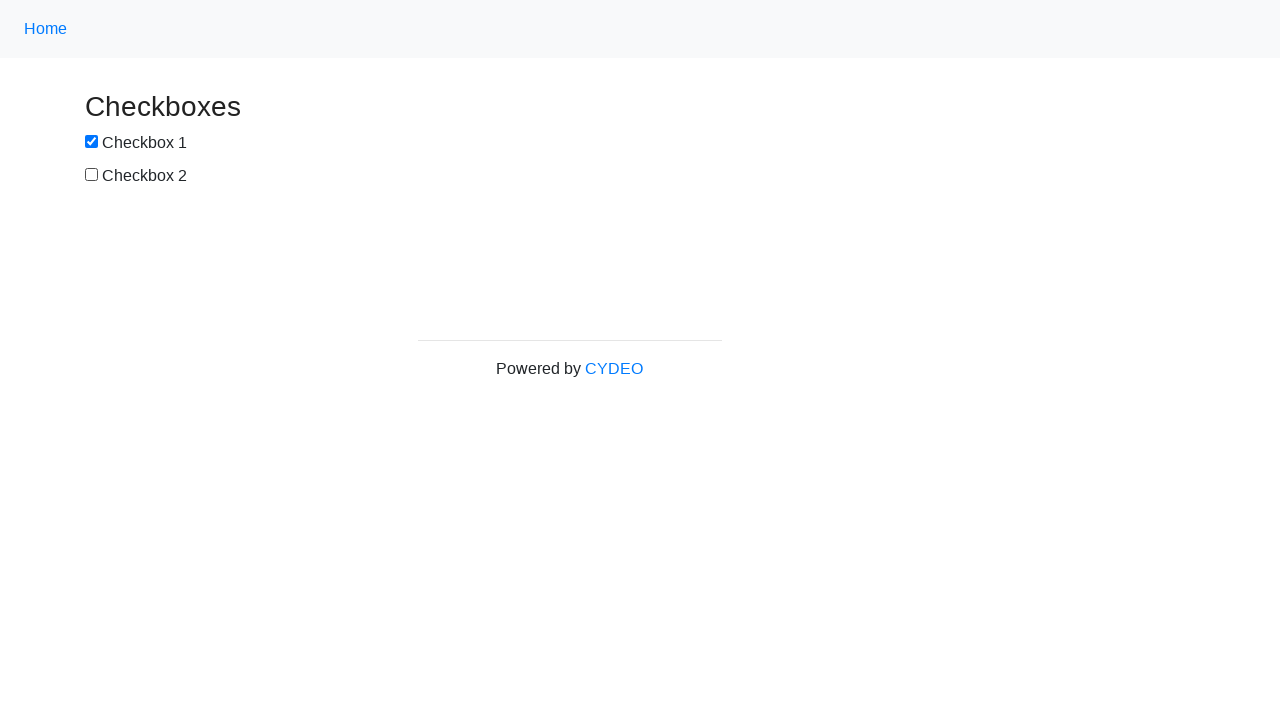